Tests slider widget functionality by clicking on the slider and moving it to the right using arrow keys

Starting URL: https://demoqa.com/slider

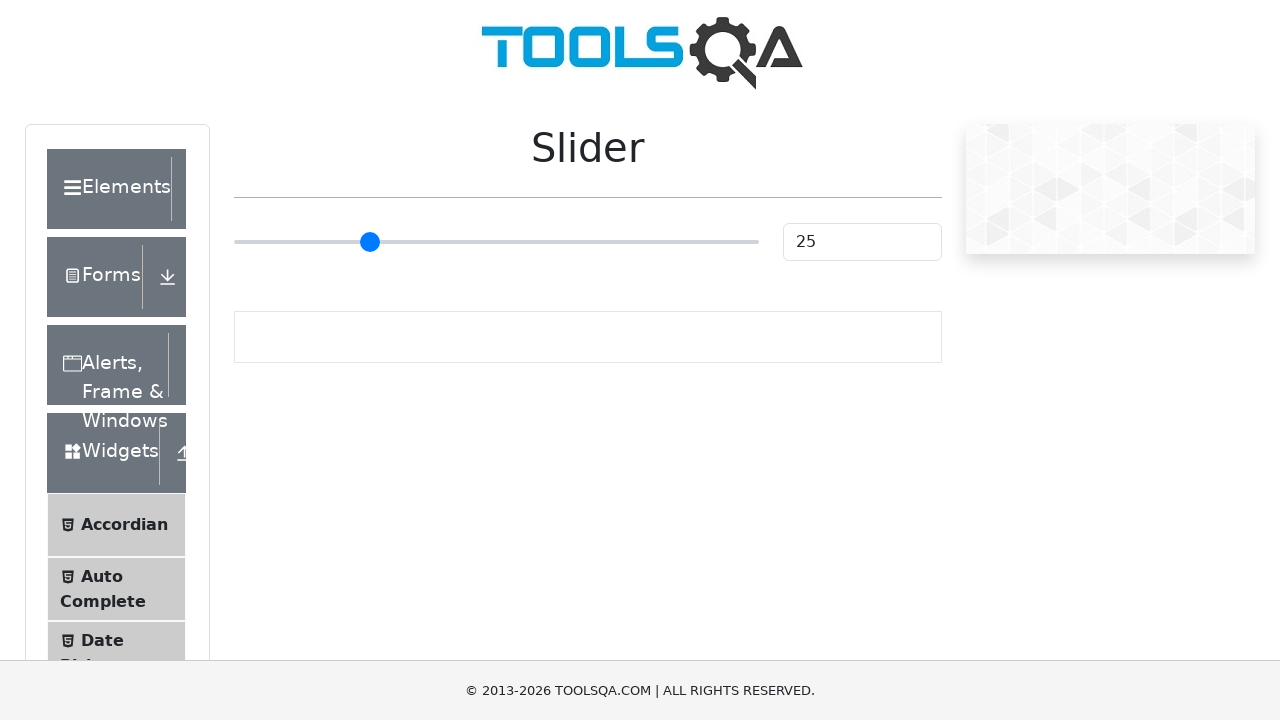

Slider element is visible and ready
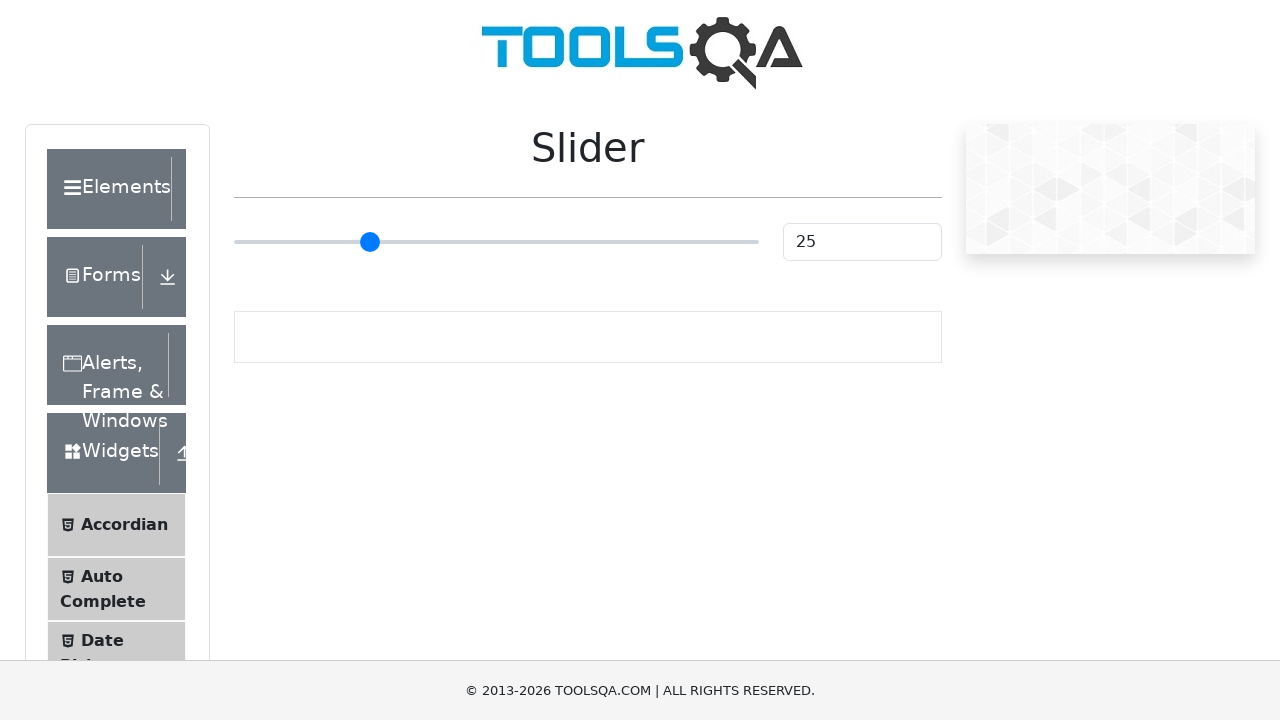

Clicked on slider to focus it at (496, 242) on input.range-slider
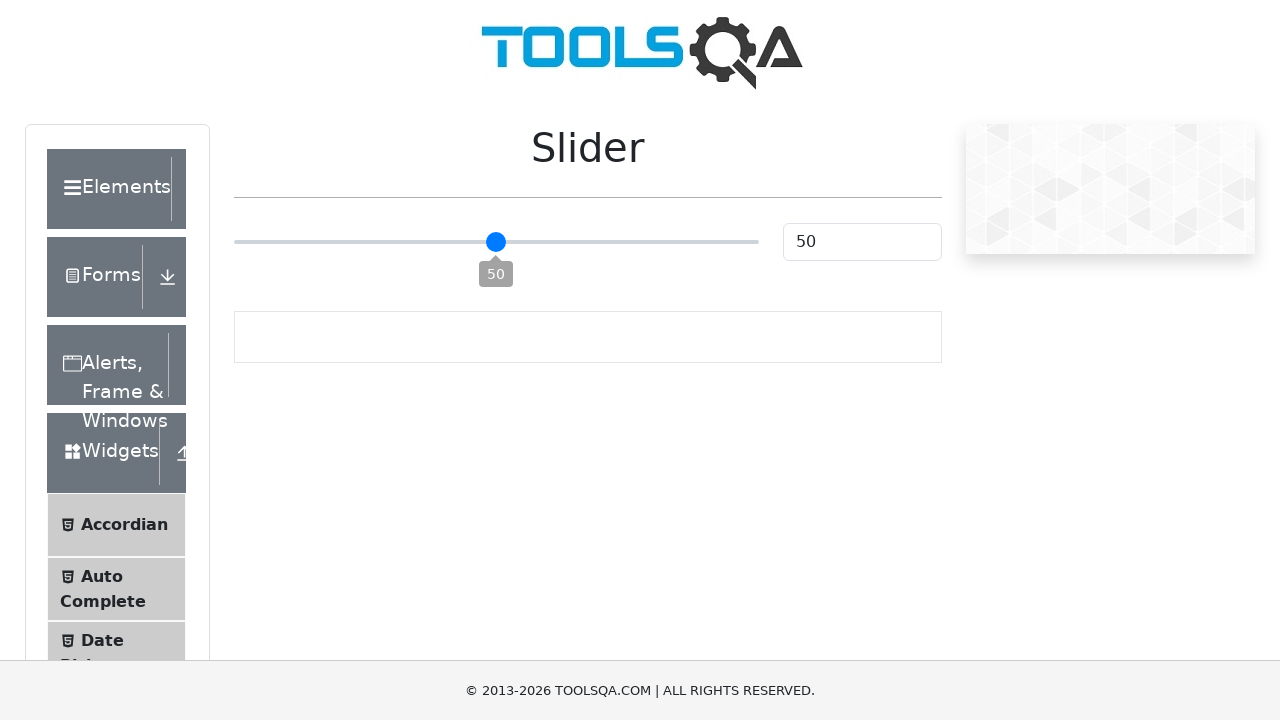

Pressed ArrowRight key to move slider right (iteration 1/5)
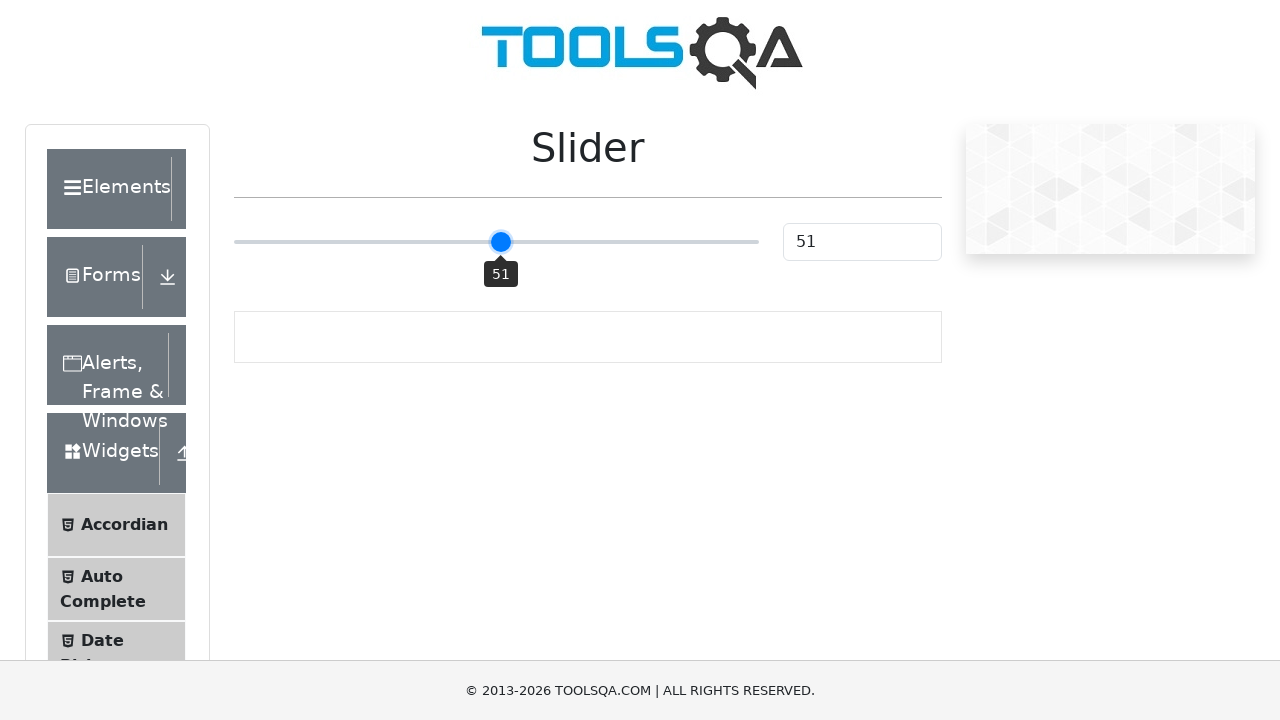

Waited 500ms for slider animation to complete
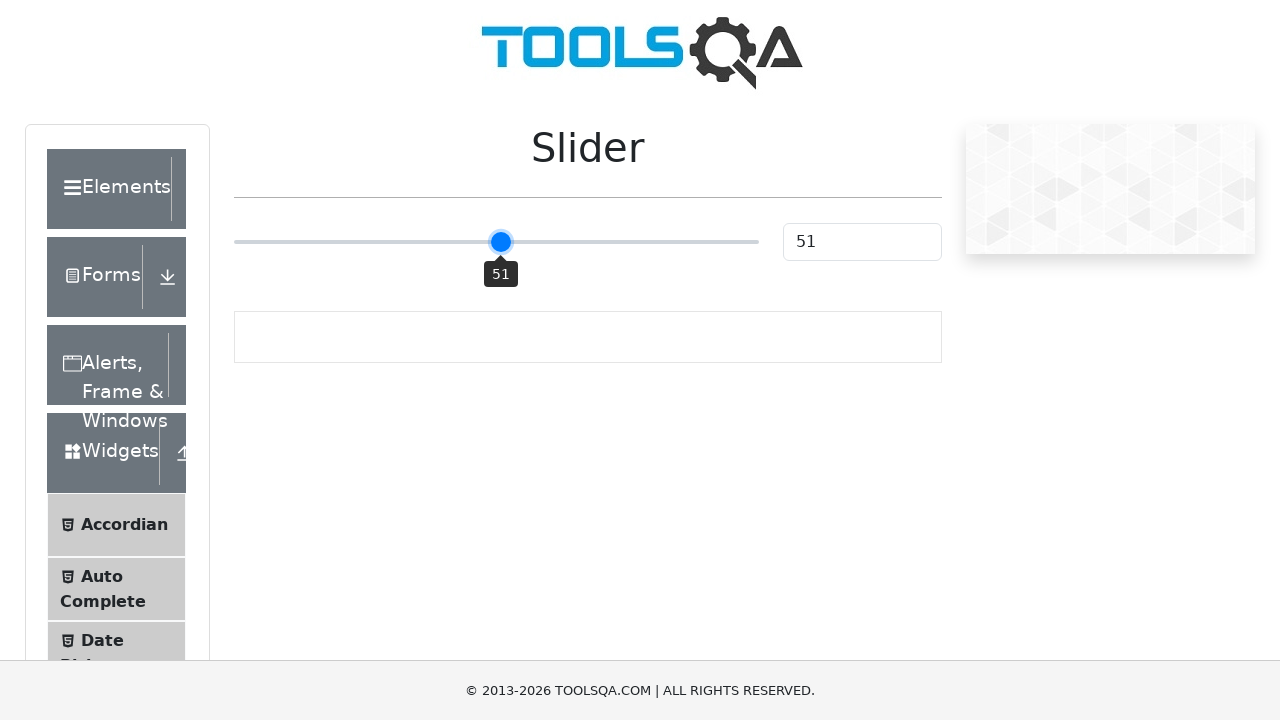

Pressed ArrowRight key to move slider right (iteration 2/5)
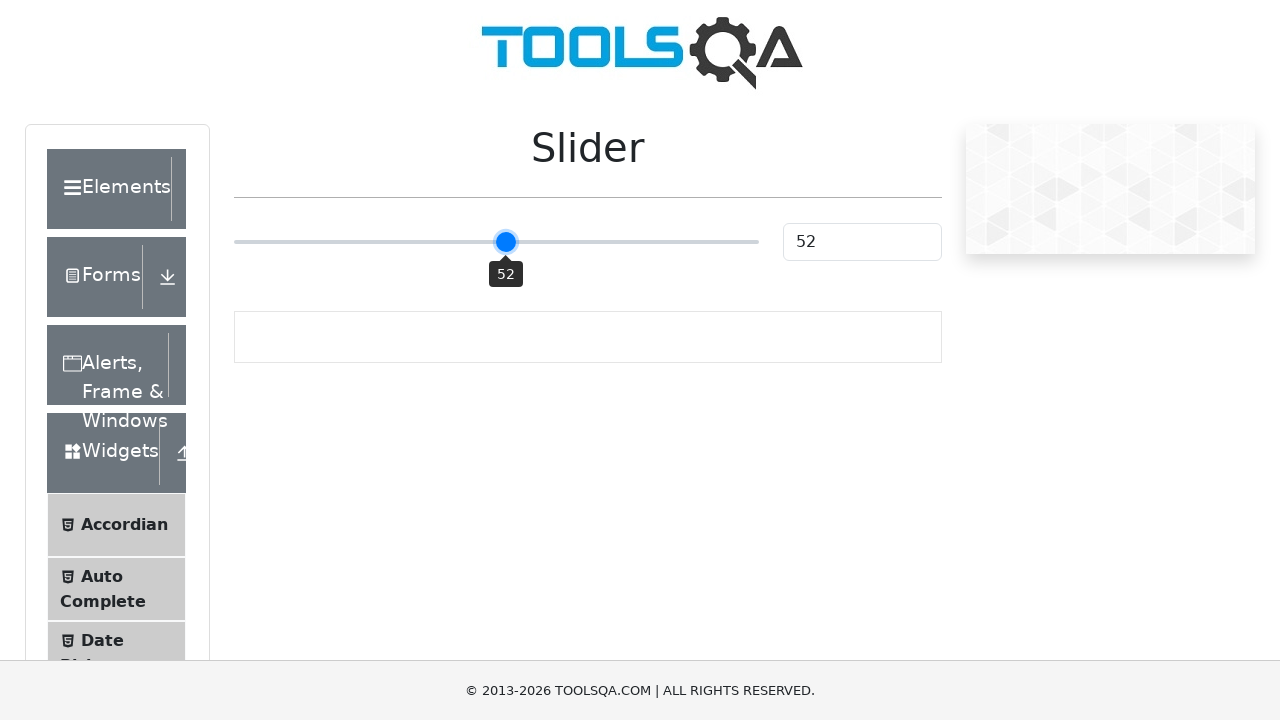

Waited 500ms for slider animation to complete
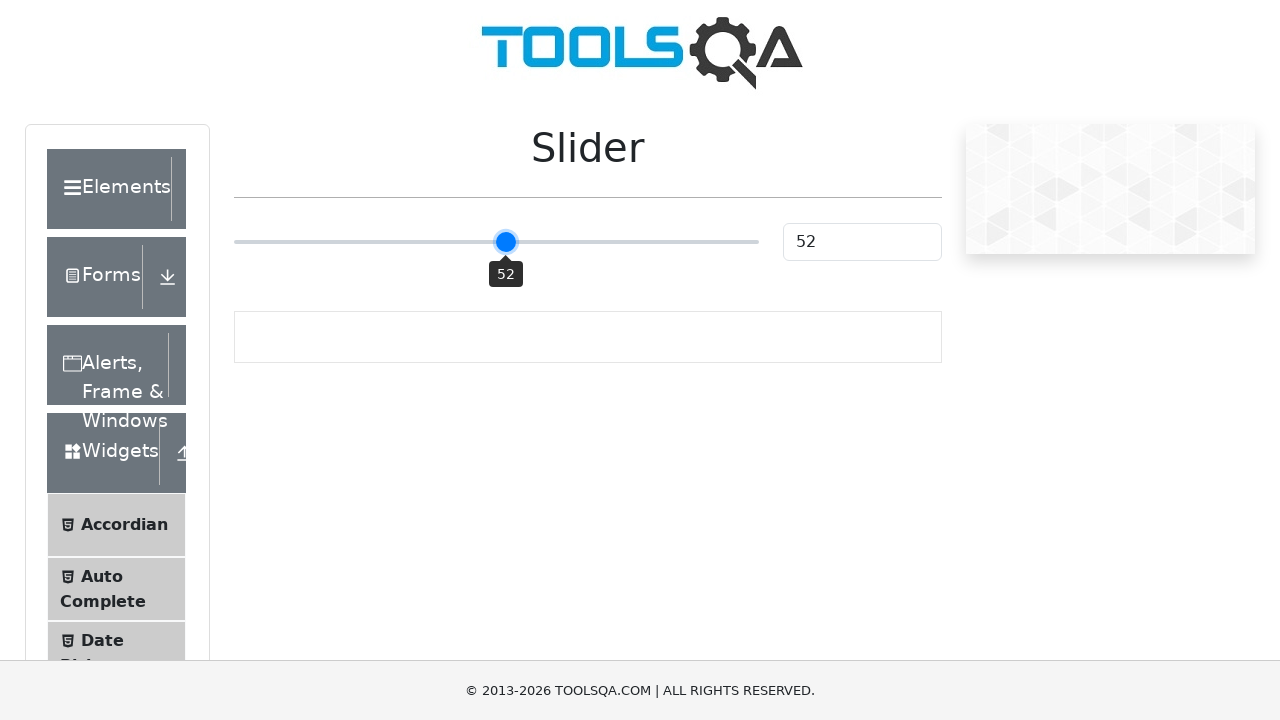

Pressed ArrowRight key to move slider right (iteration 3/5)
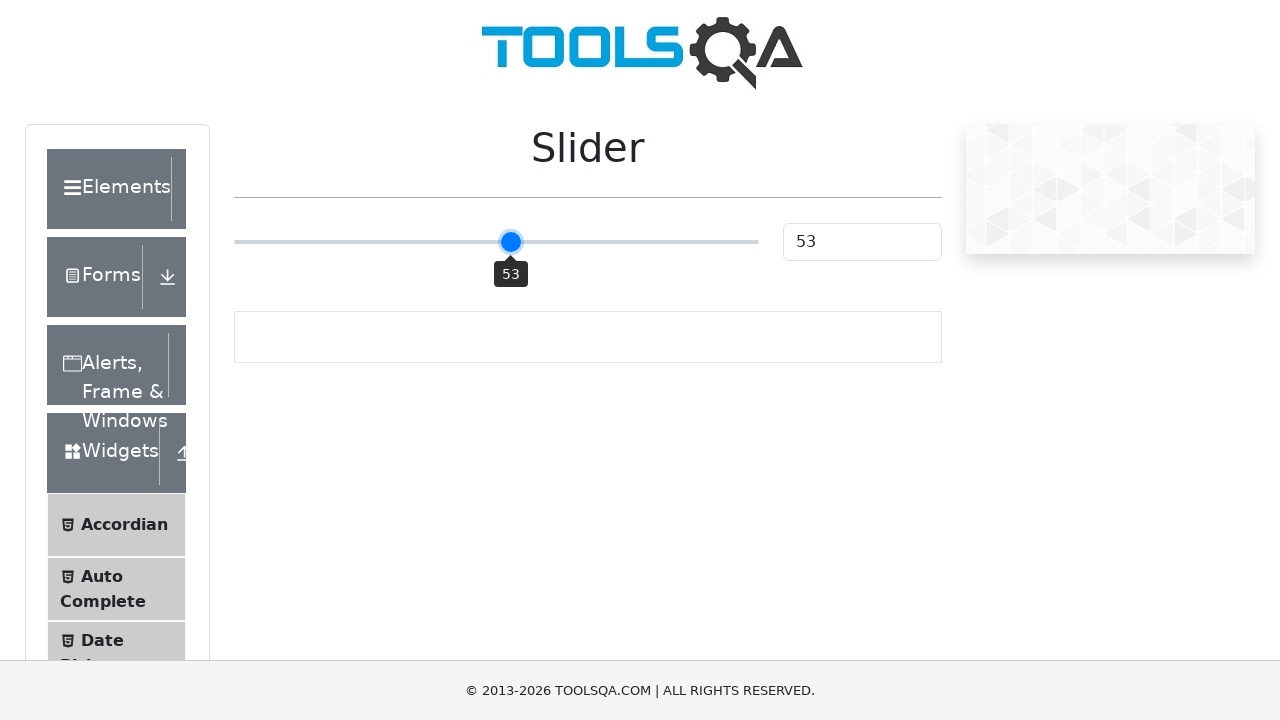

Waited 500ms for slider animation to complete
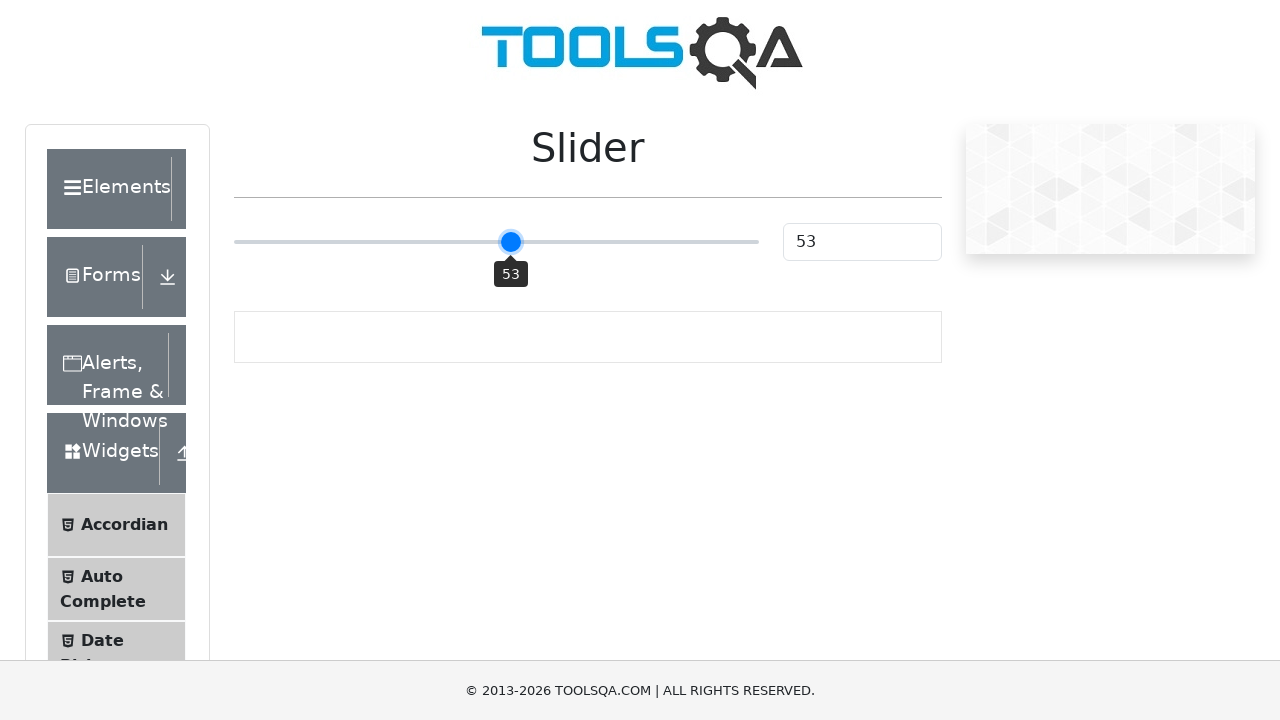

Pressed ArrowRight key to move slider right (iteration 4/5)
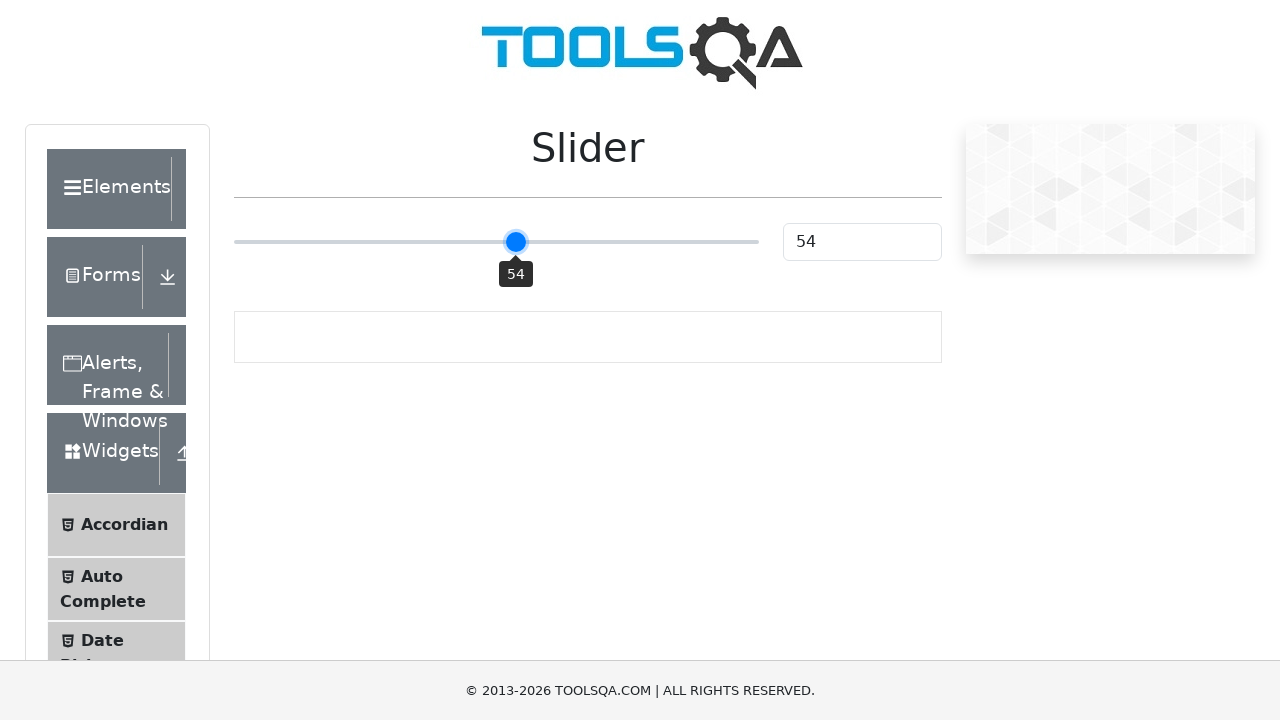

Waited 500ms for slider animation to complete
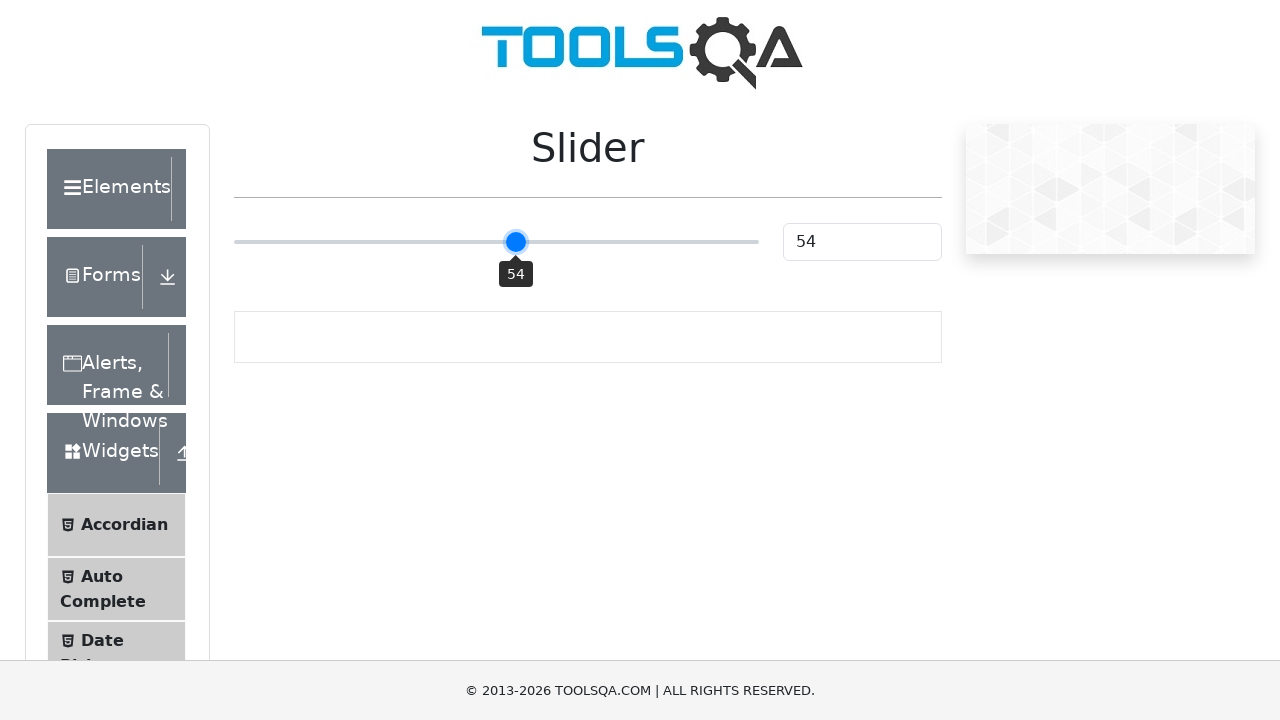

Pressed ArrowRight key to move slider right (iteration 5/5)
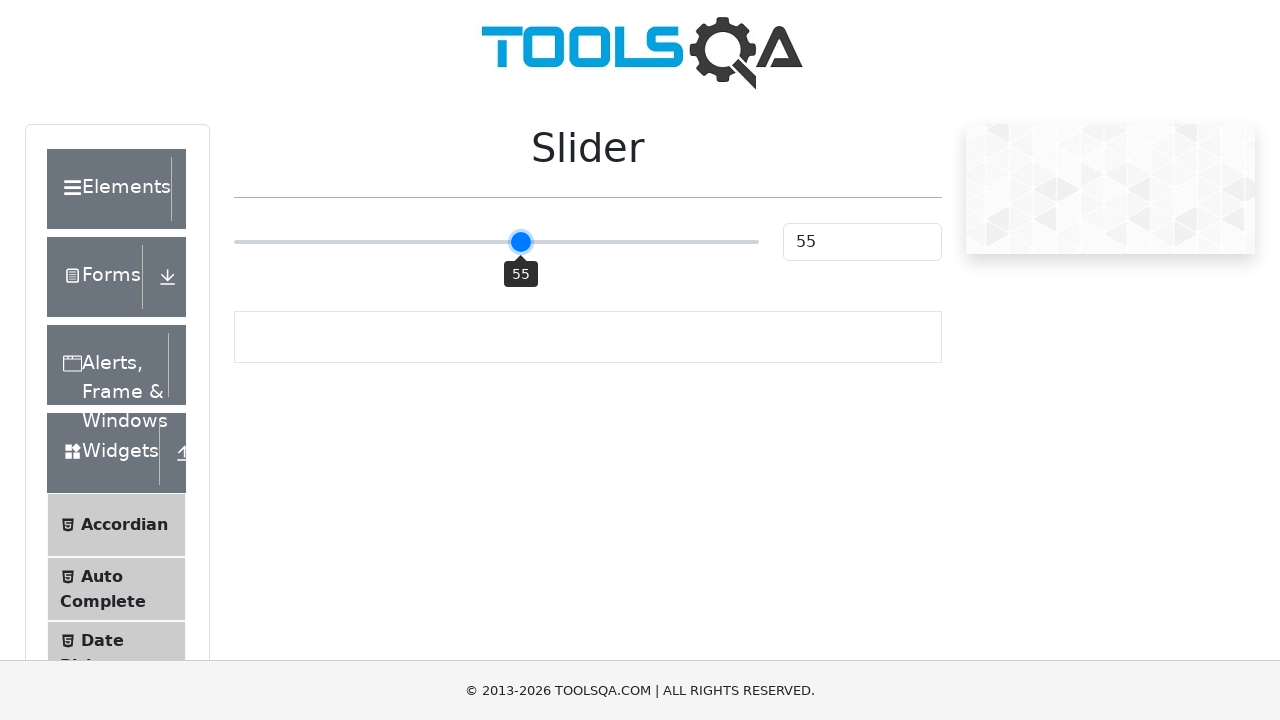

Waited 500ms for slider animation to complete
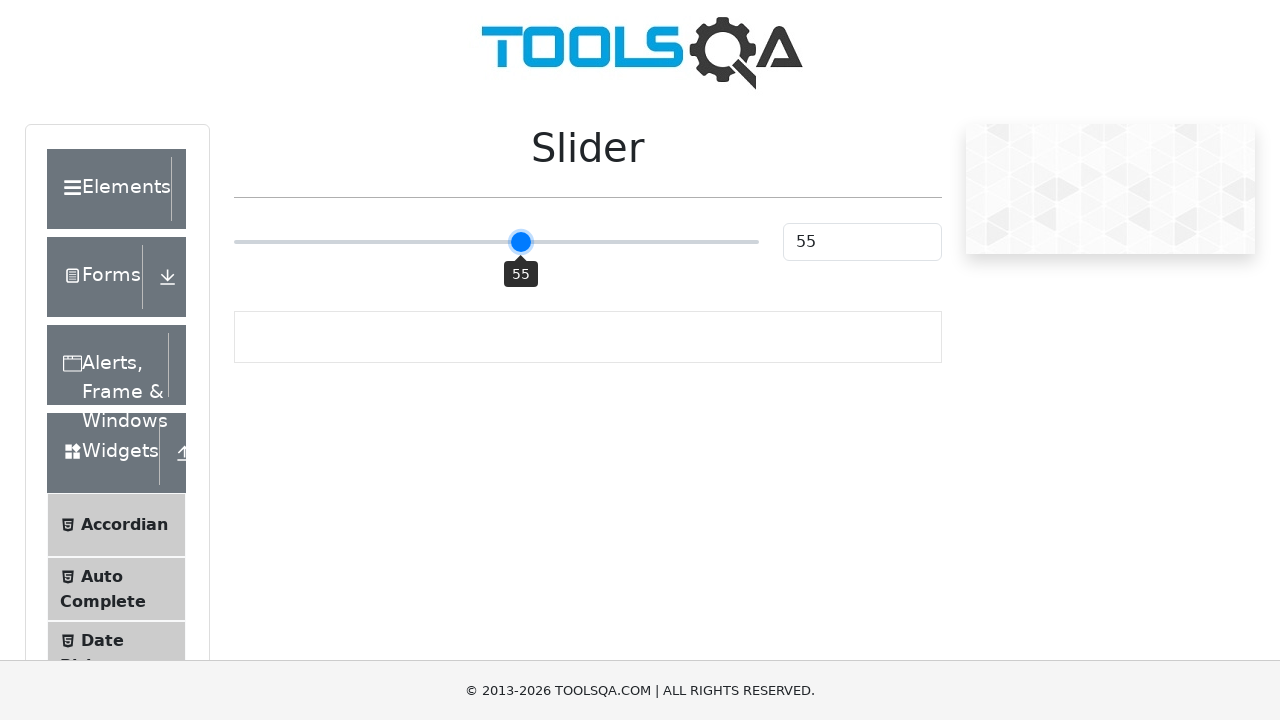

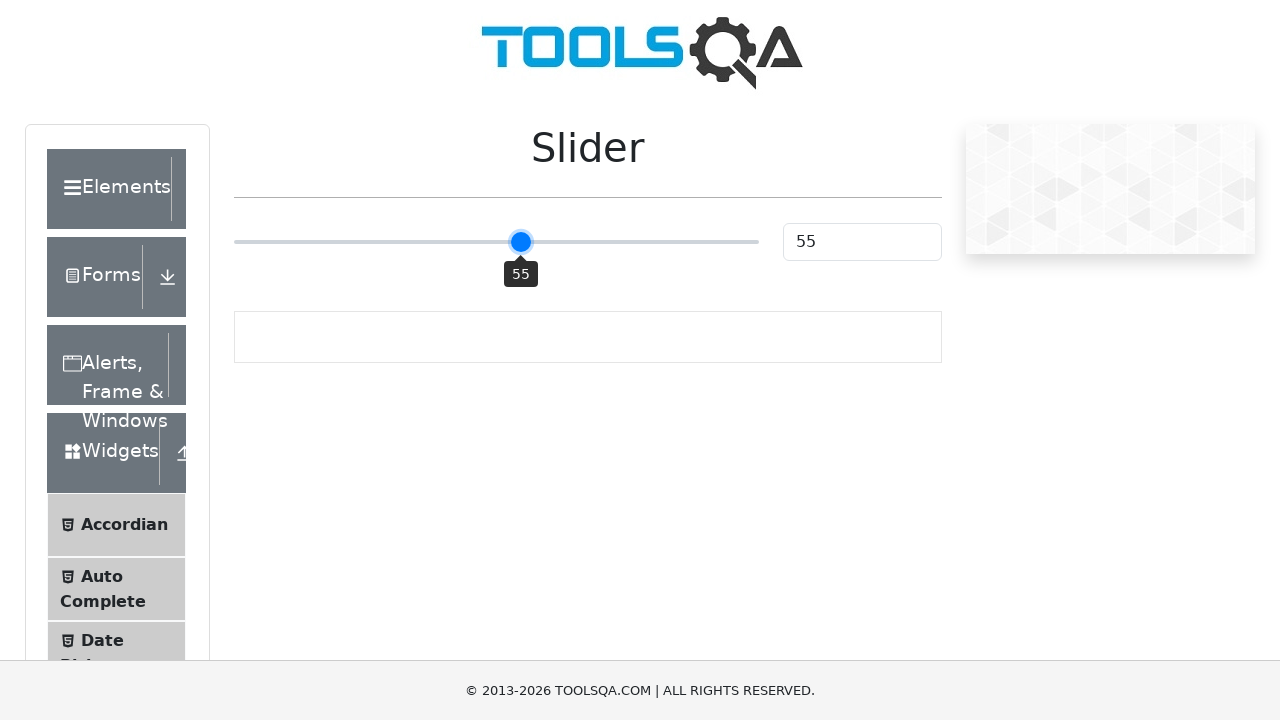